Tests e-commerce functionality by searching for specific vegetables (Carrot, Cucumber, Beetroot, Potato) in the product list and adding them to the cart

Starting URL: https://rahulshettyacademy.com/seleniumPractise/#/

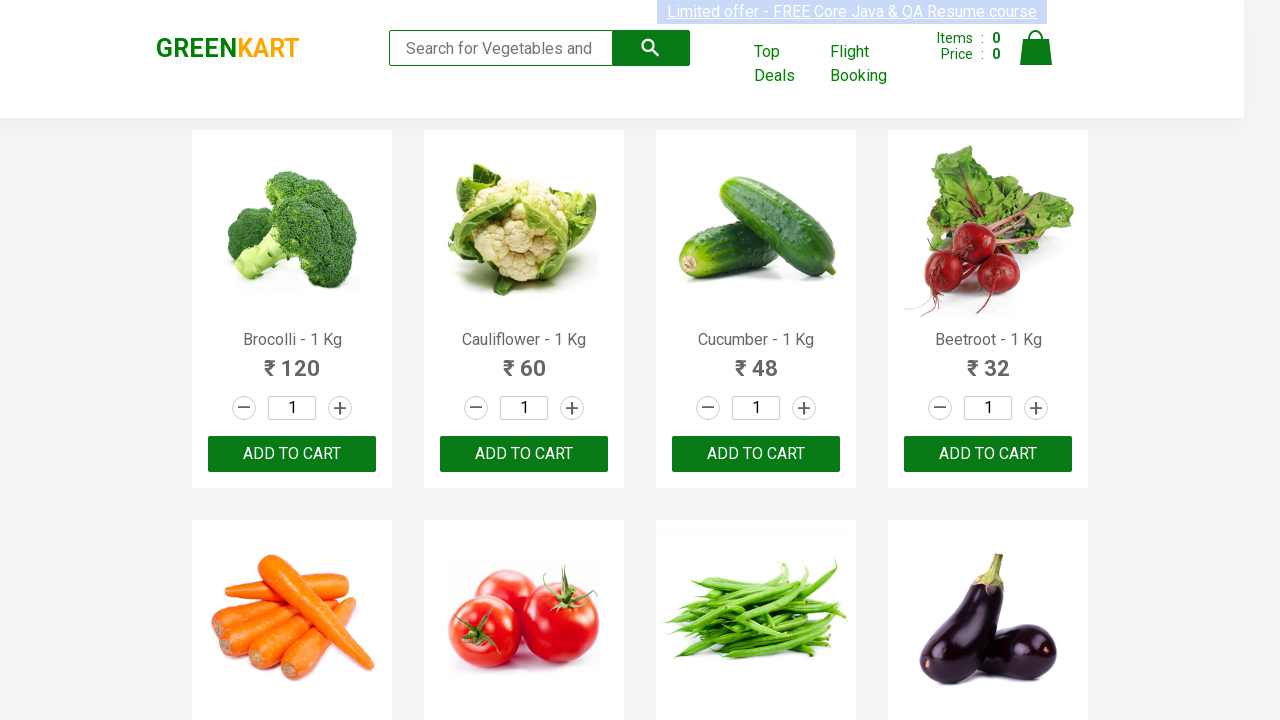

Waited for product list to load
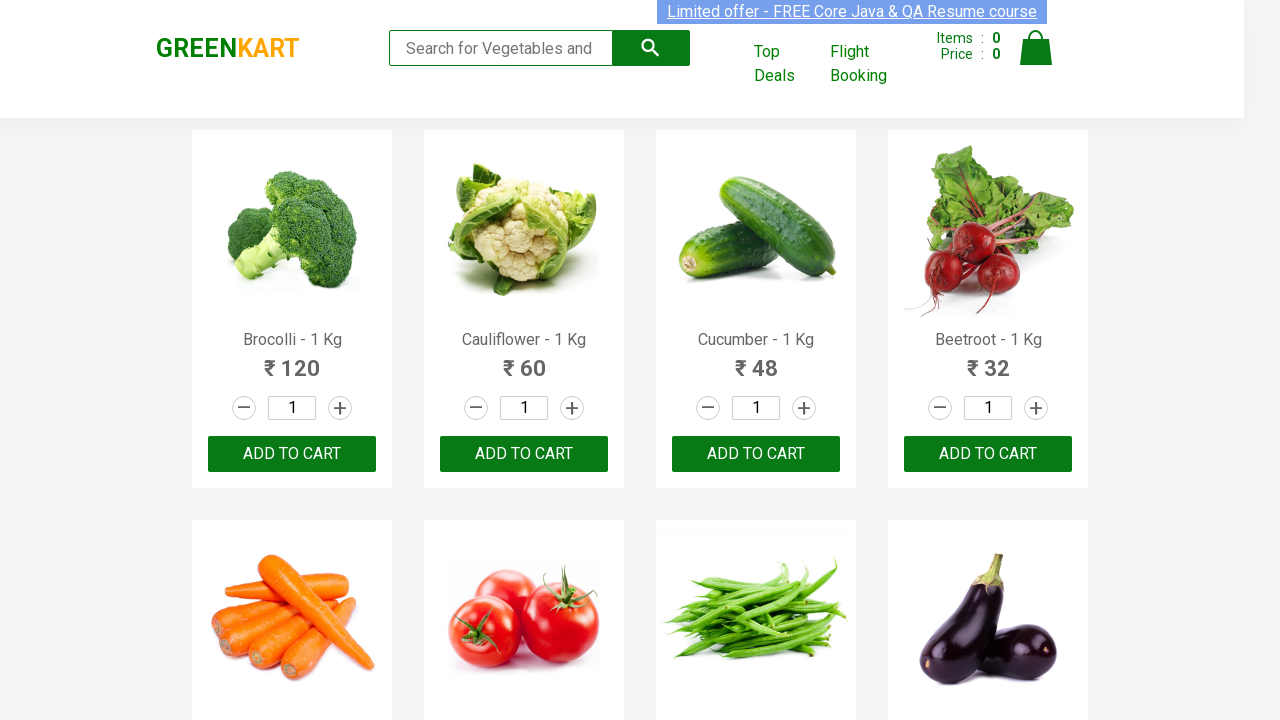

Retrieved all product name elements from the page
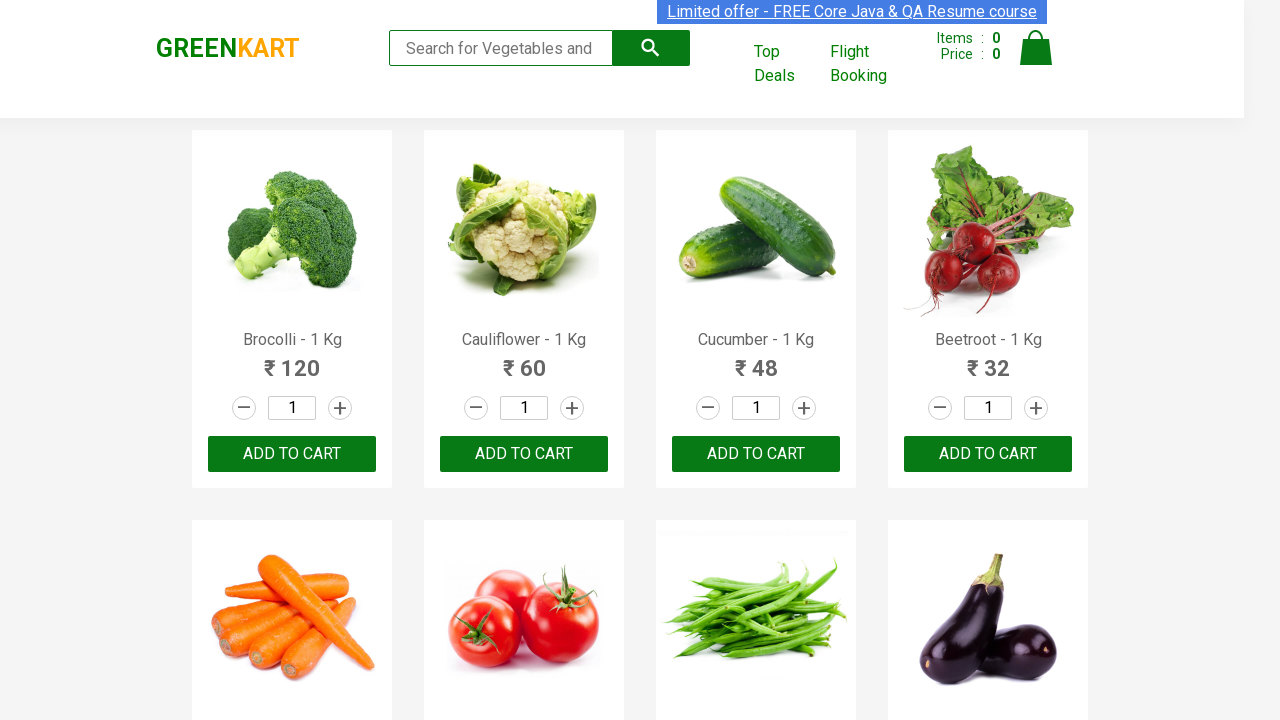

Retrieved all add to cart buttons from the page
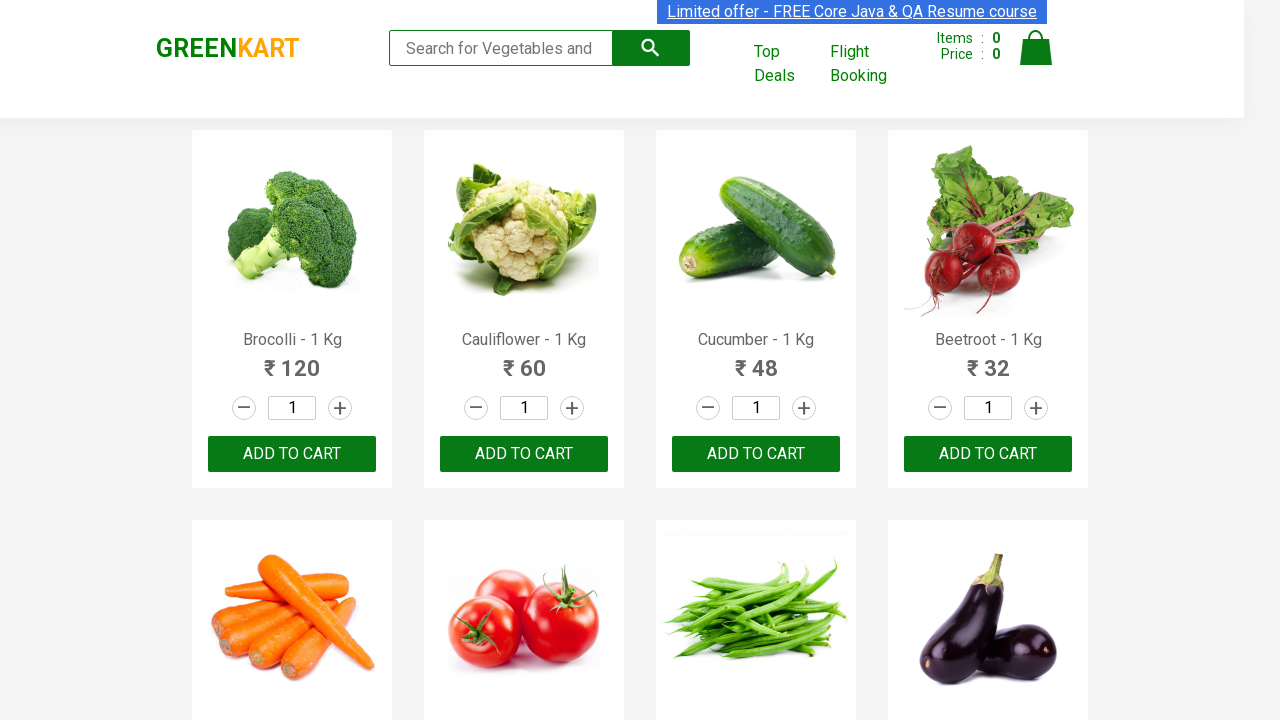

Extracted product name: Brocolli
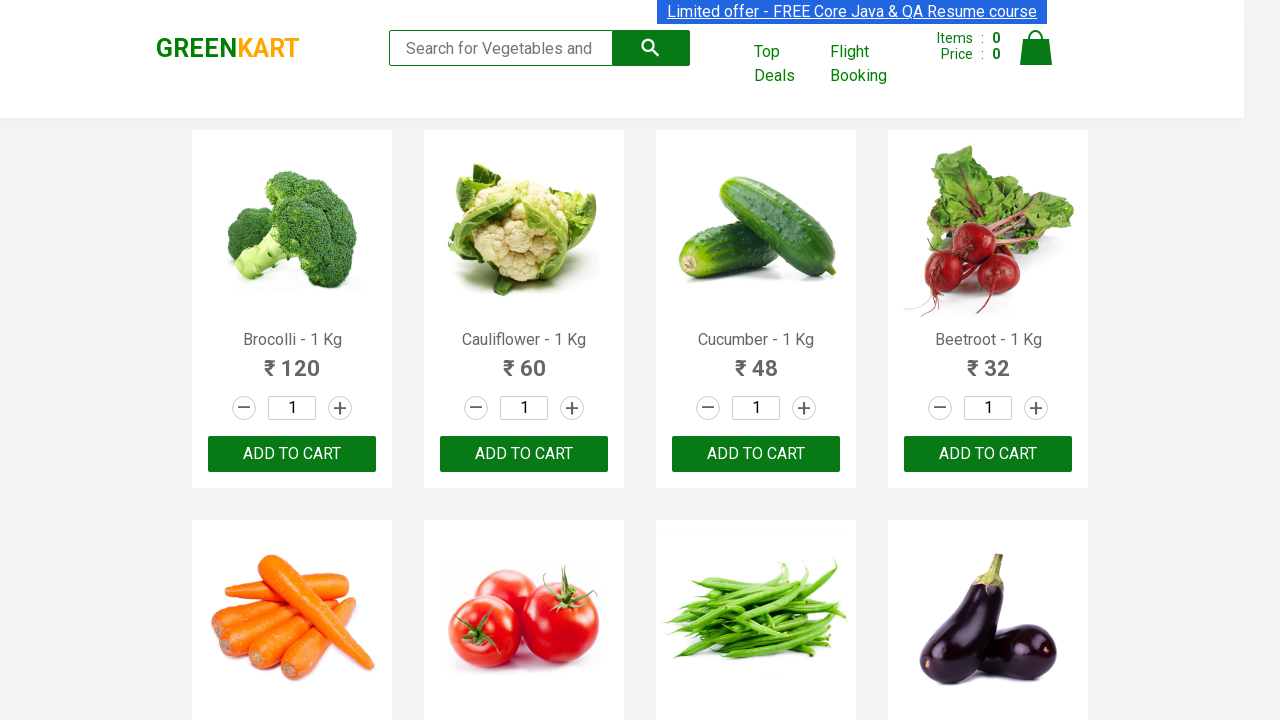

Extracted product name: Cauliflower
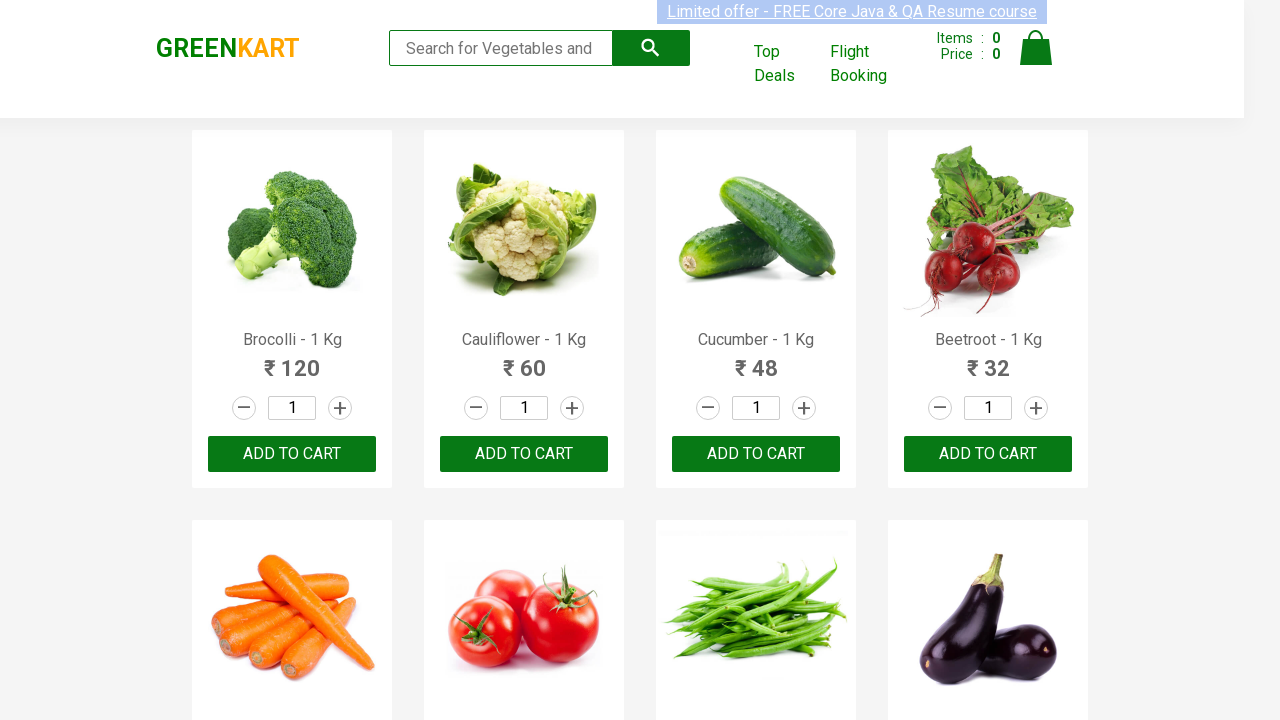

Extracted product name: Cucumber
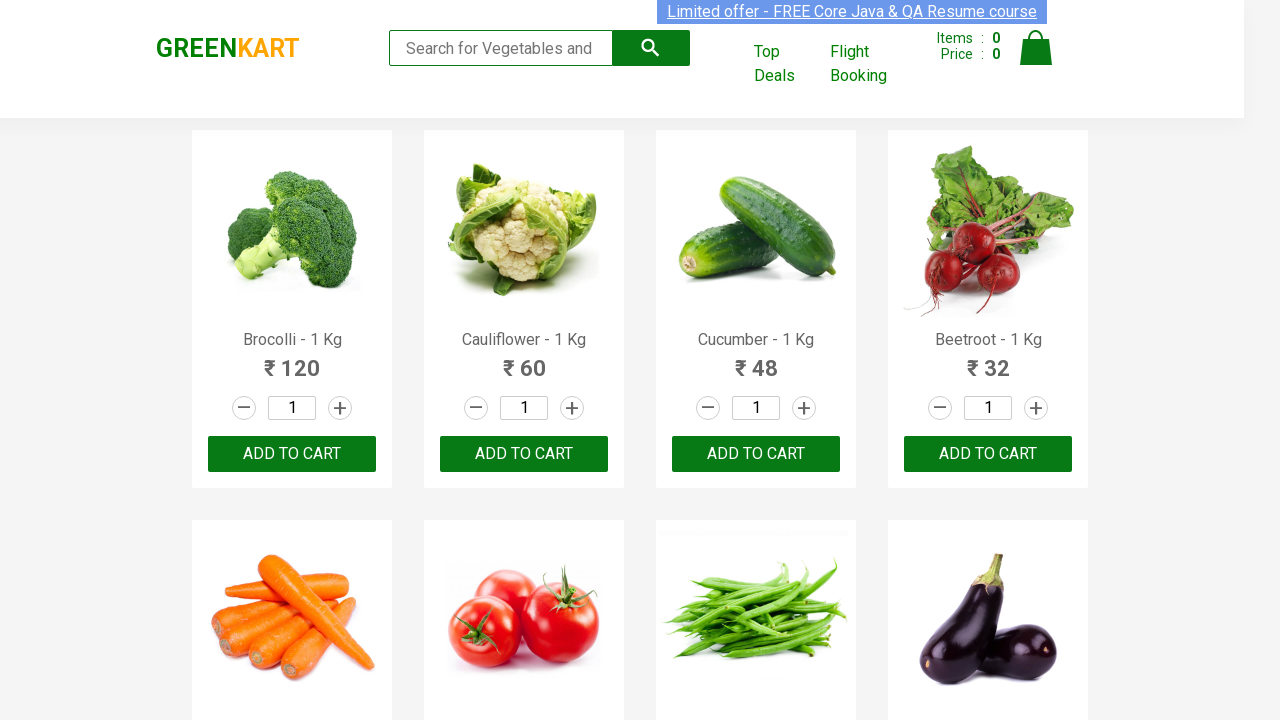

Added Cucumber to cart at (756, 454) on div.product-action button >> nth=2
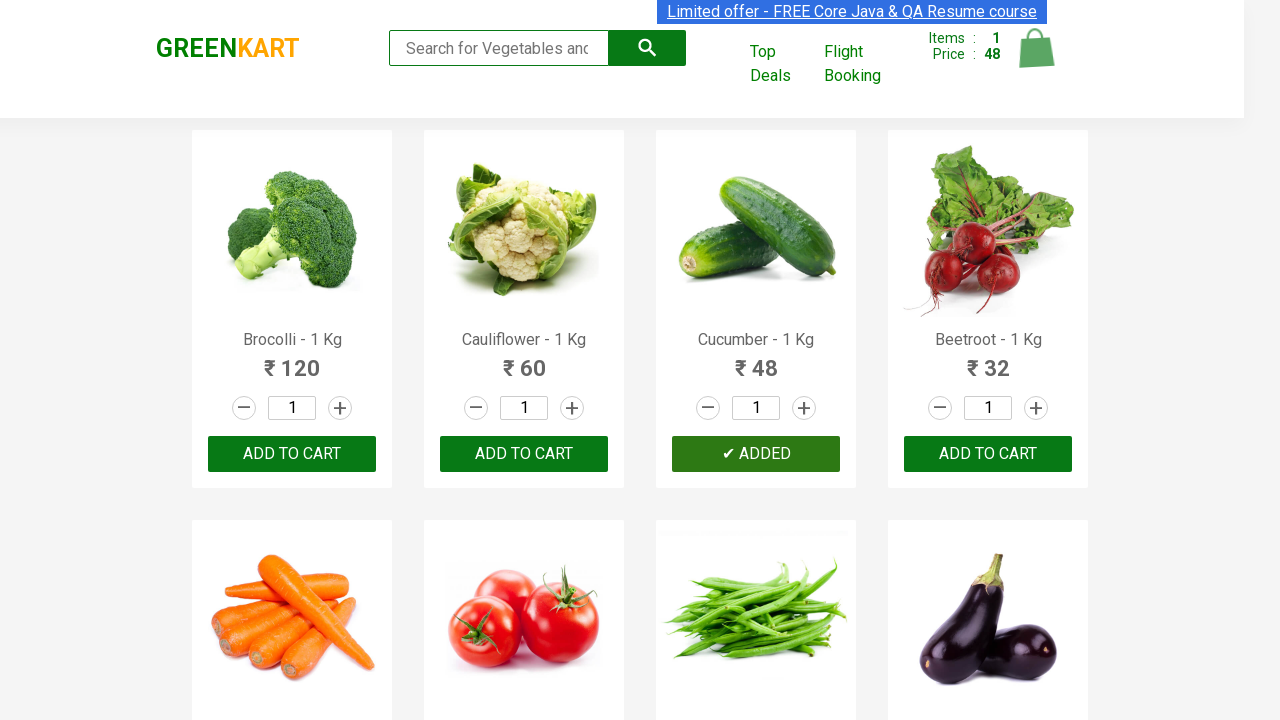

Extracted product name: Beetroot
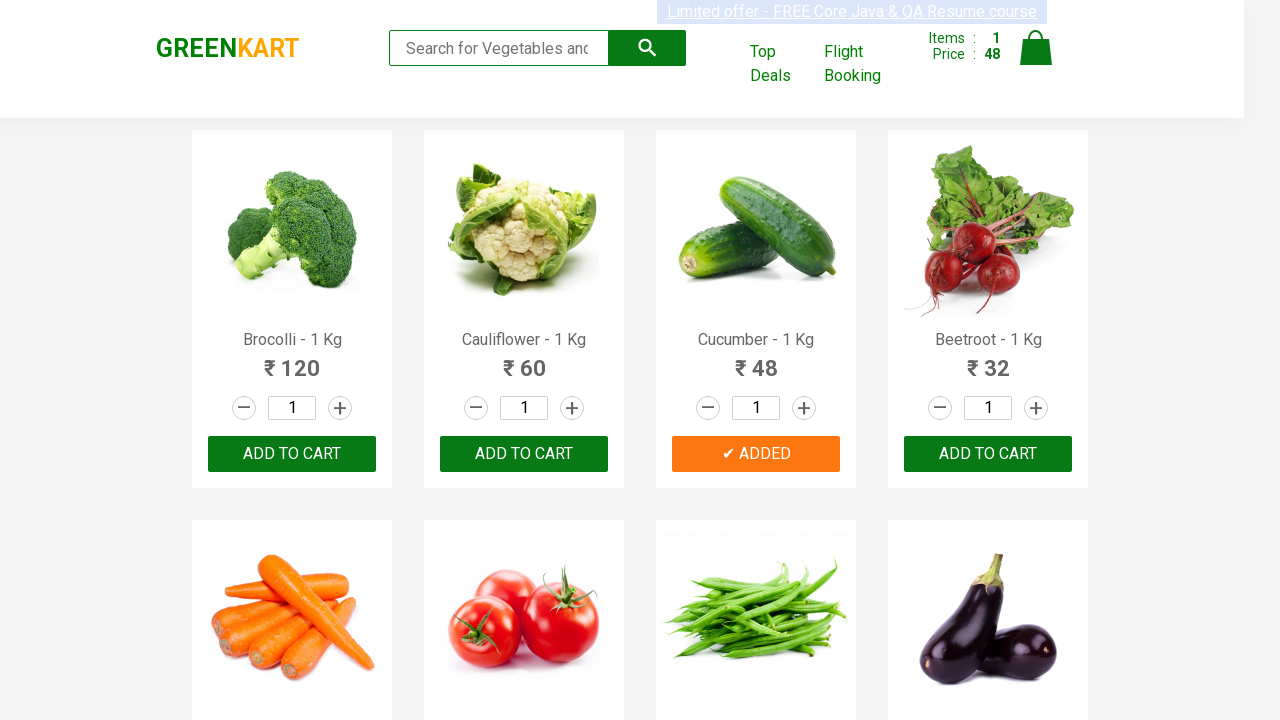

Added Beetroot to cart at (988, 454) on div.product-action button >> nth=3
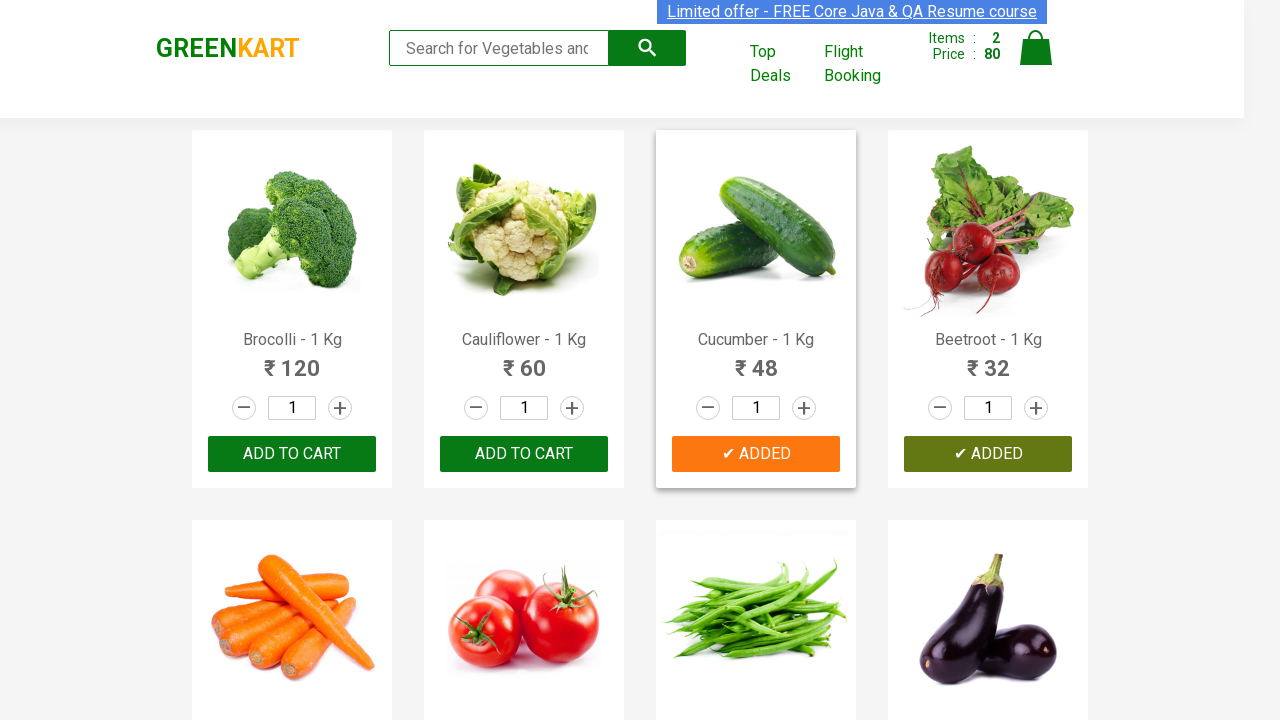

Extracted product name: Carrot
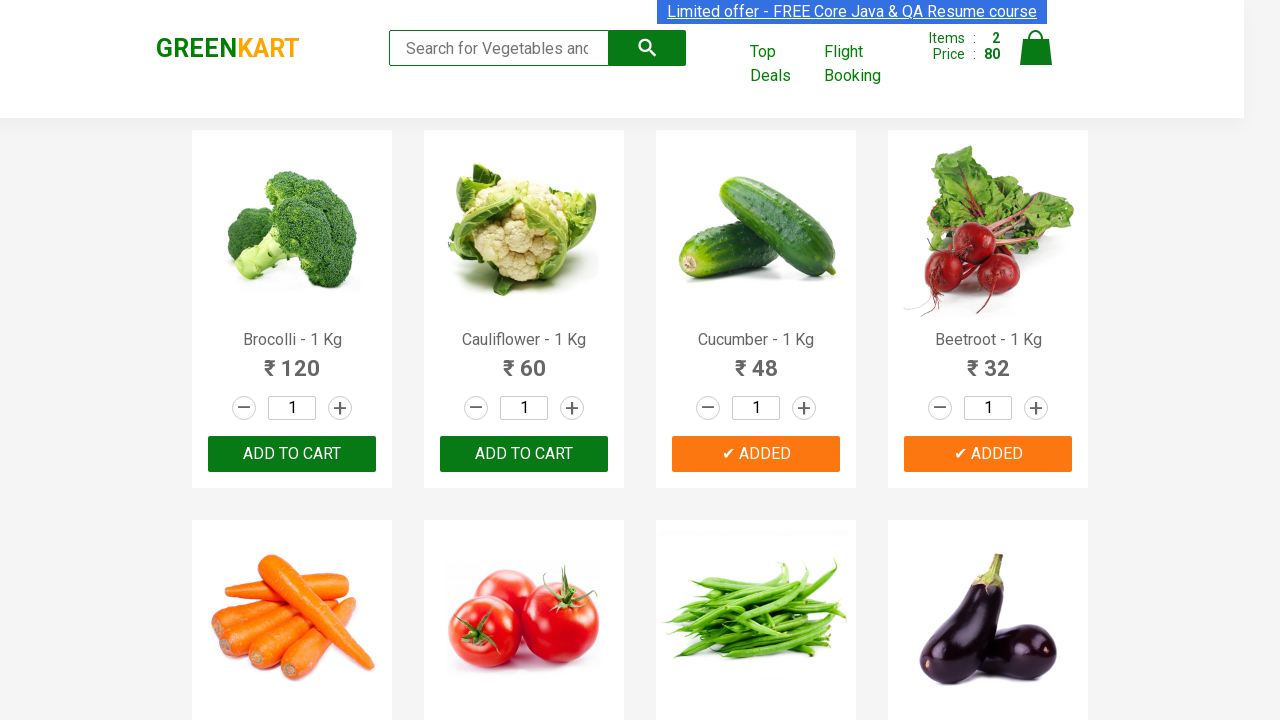

Added Carrot to cart at (292, 360) on div.product-action button >> nth=4
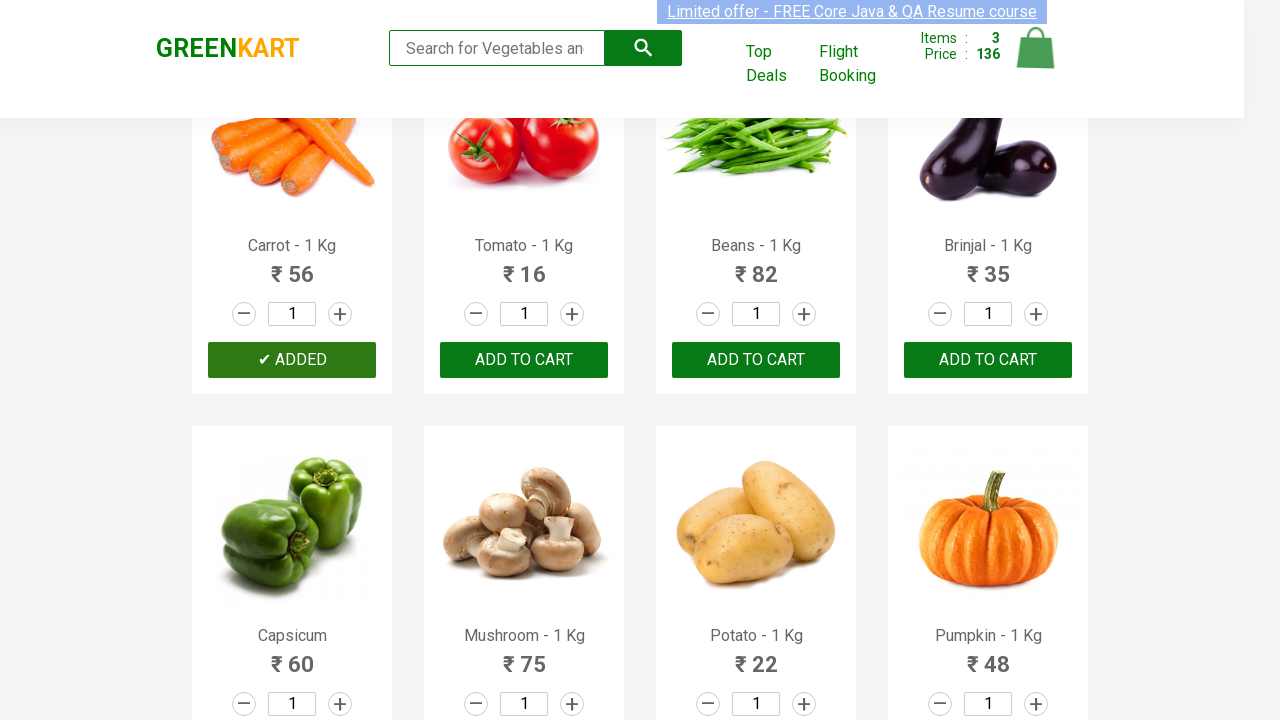

Extracted product name: Tomato
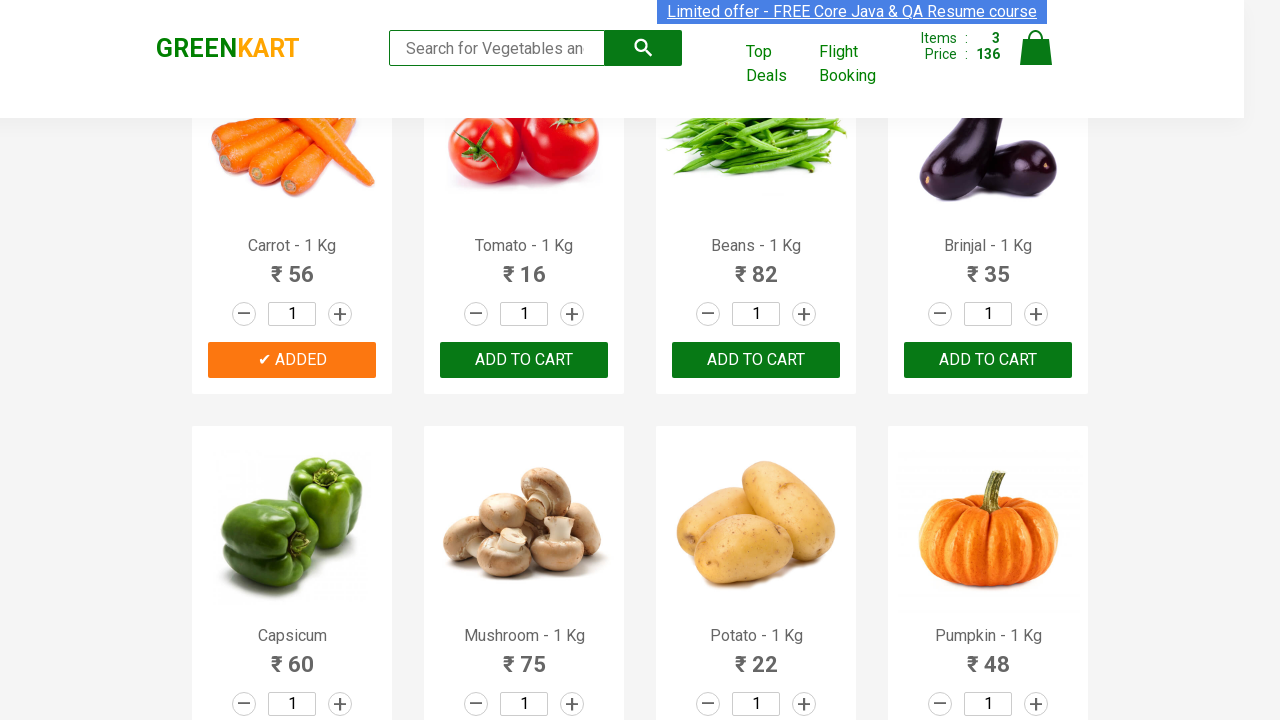

Extracted product name: Beans
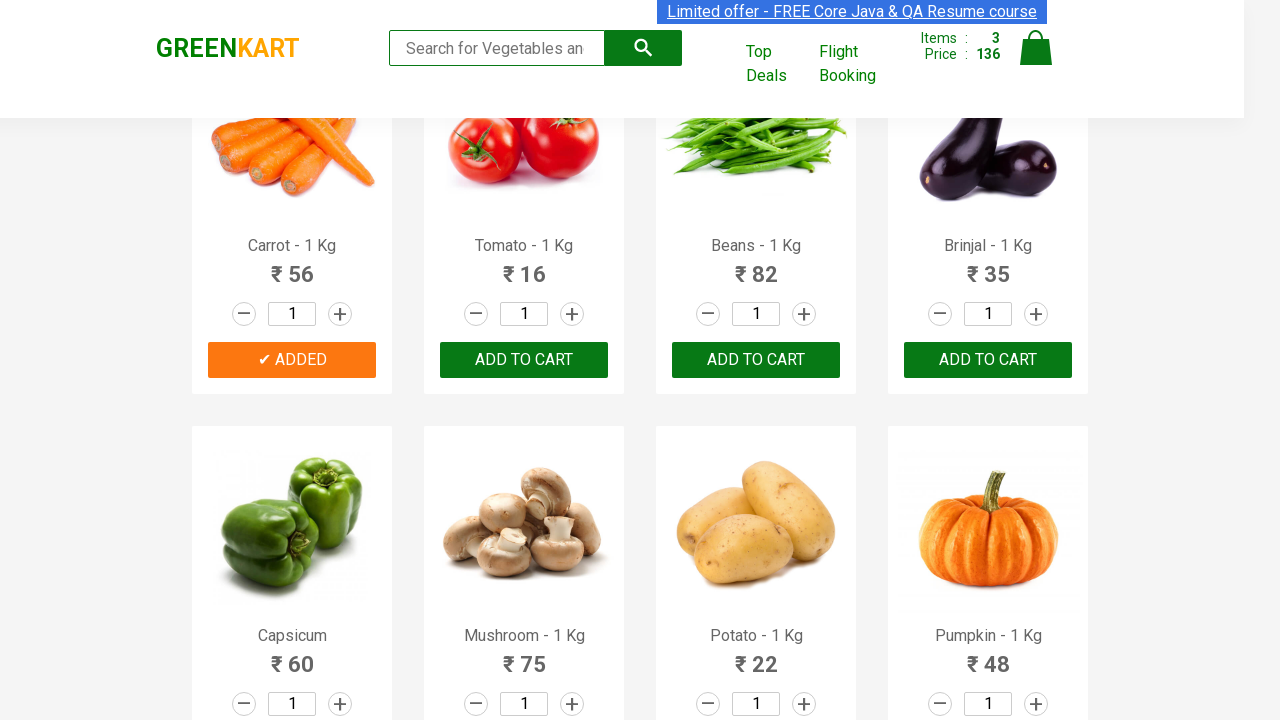

Extracted product name: Brinjal
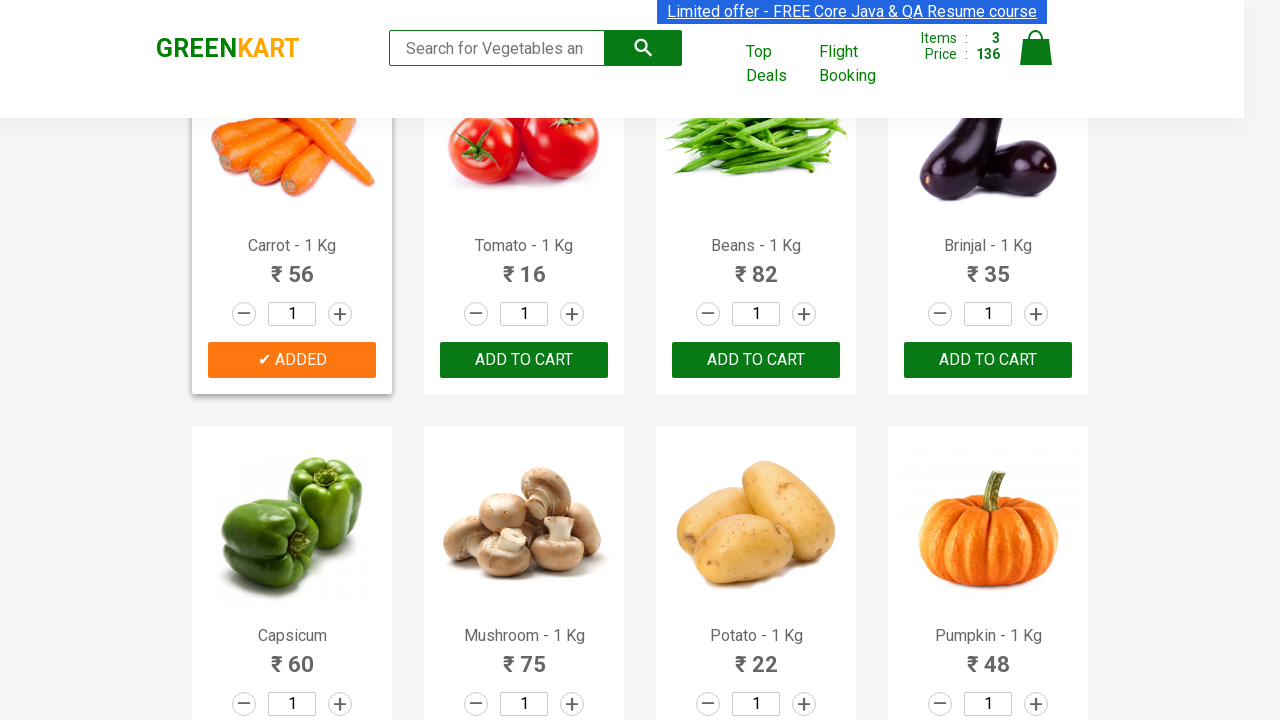

Extracted product name: Capsicum
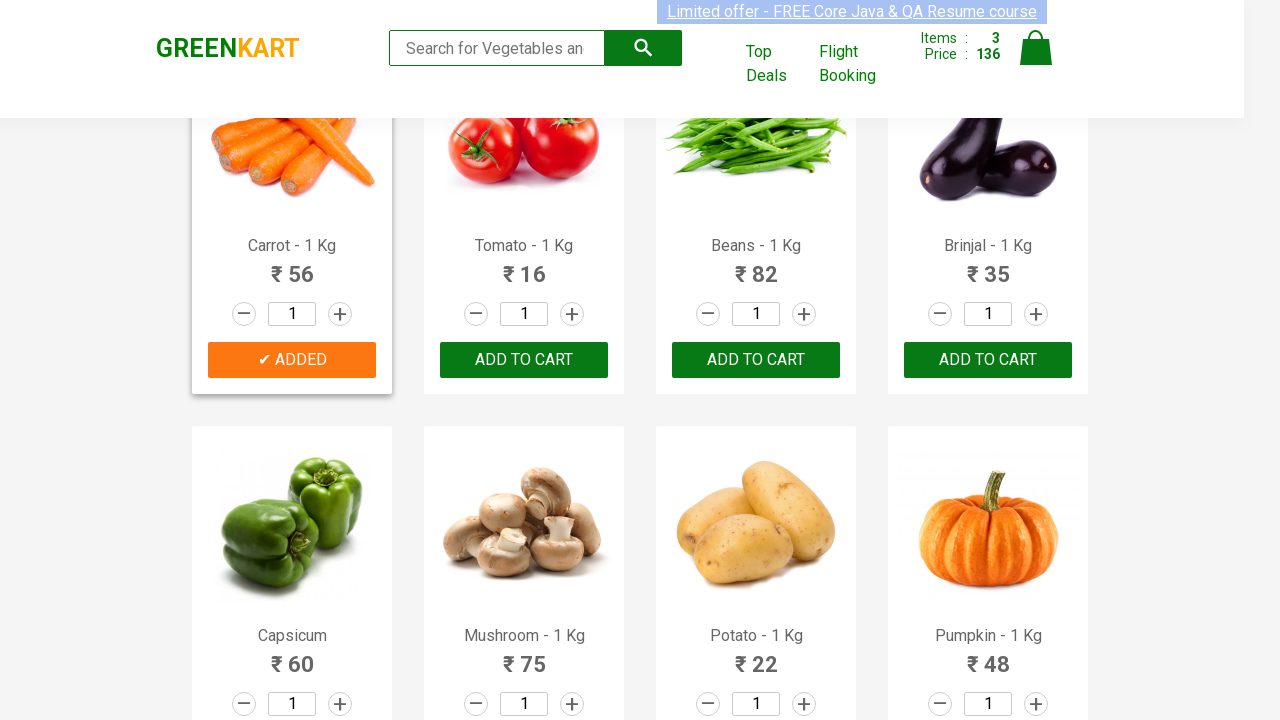

Extracted product name: Mushroom
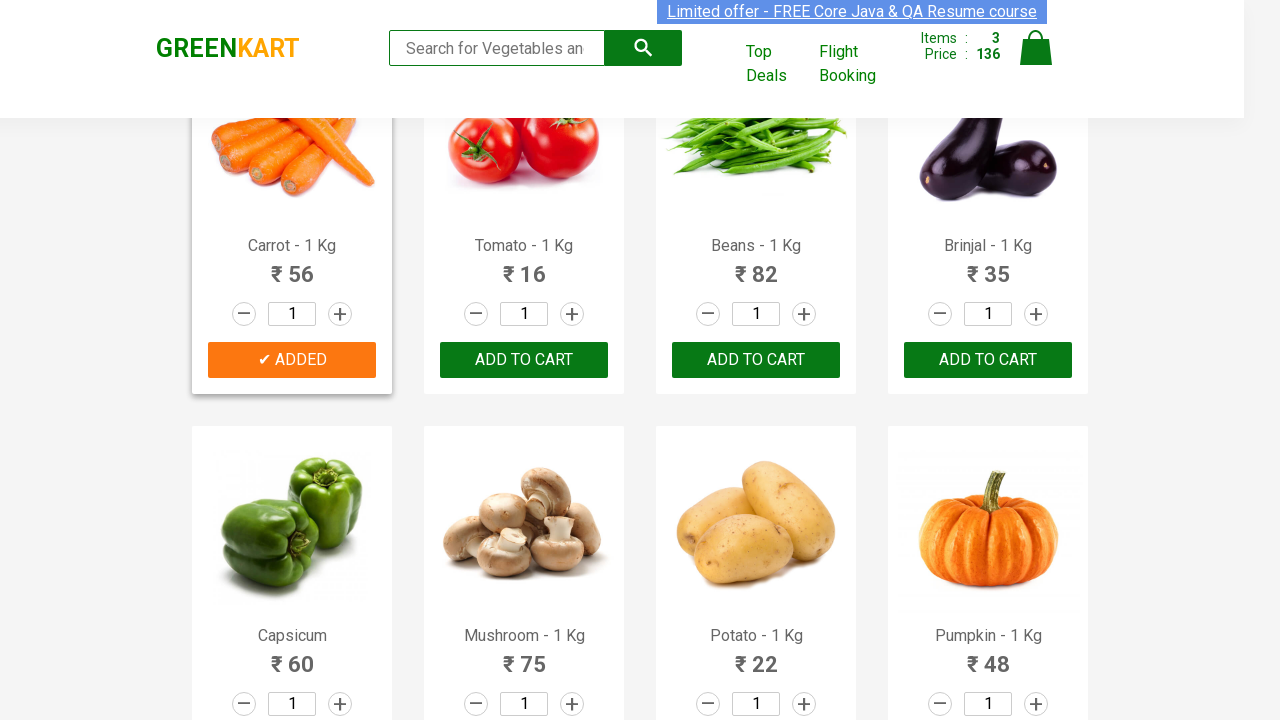

Extracted product name: Potato
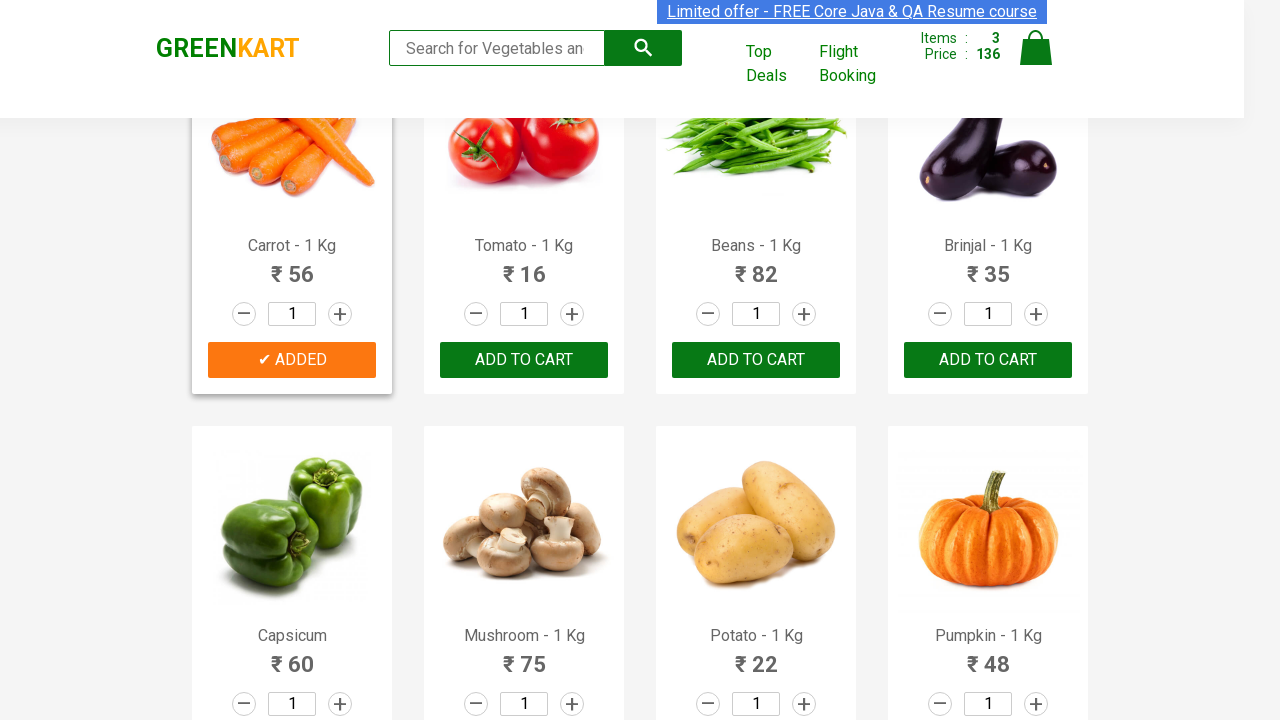

Added Potato to cart at (756, 360) on div.product-action button >> nth=10
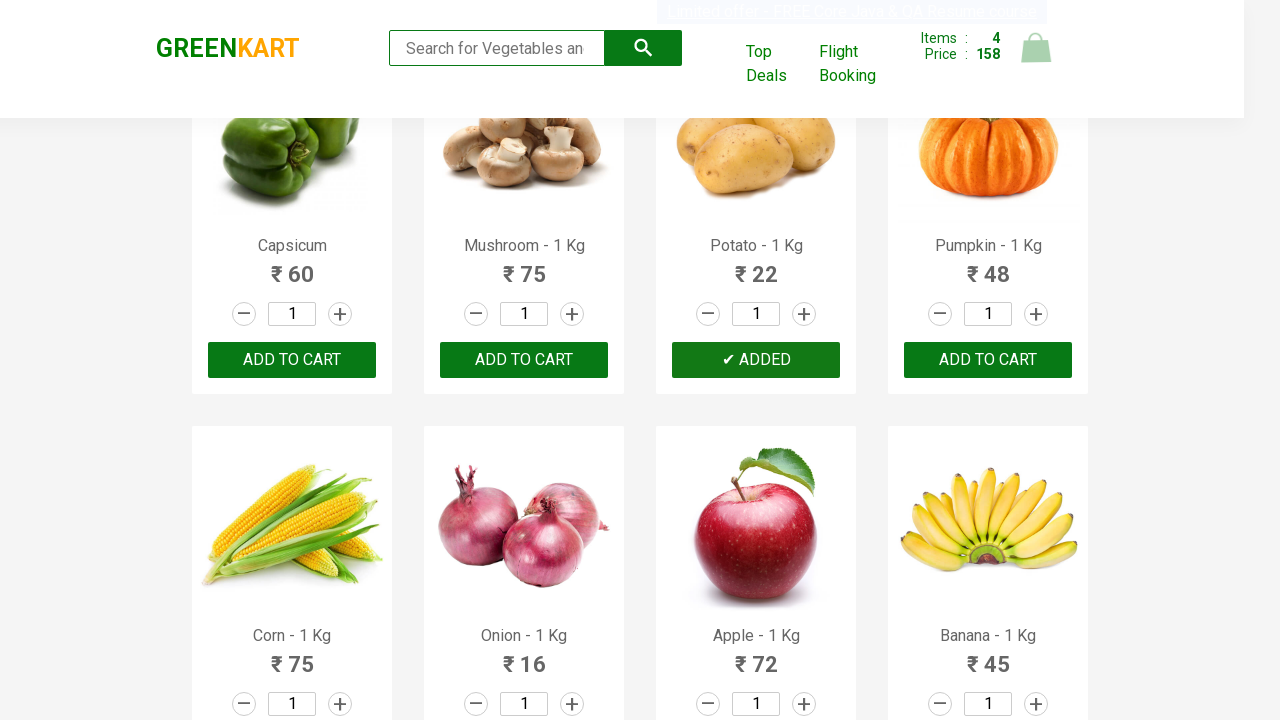

All 4 vegetables added to cart successfully
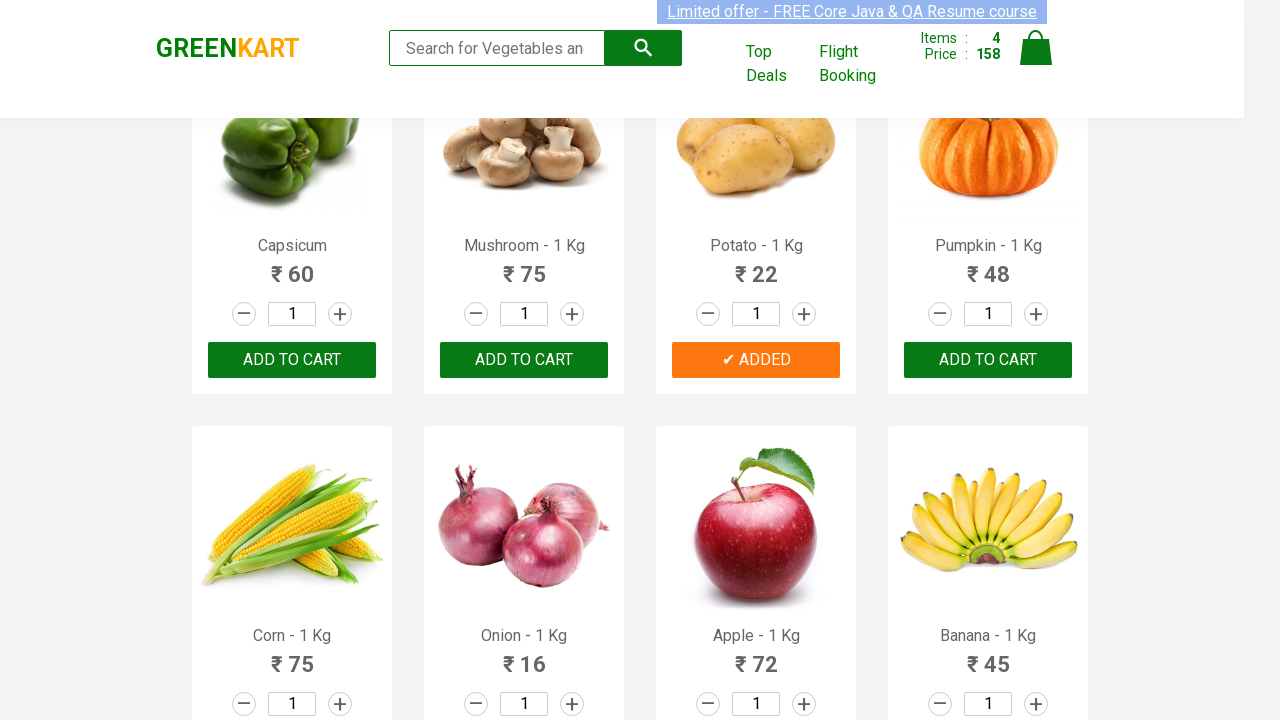

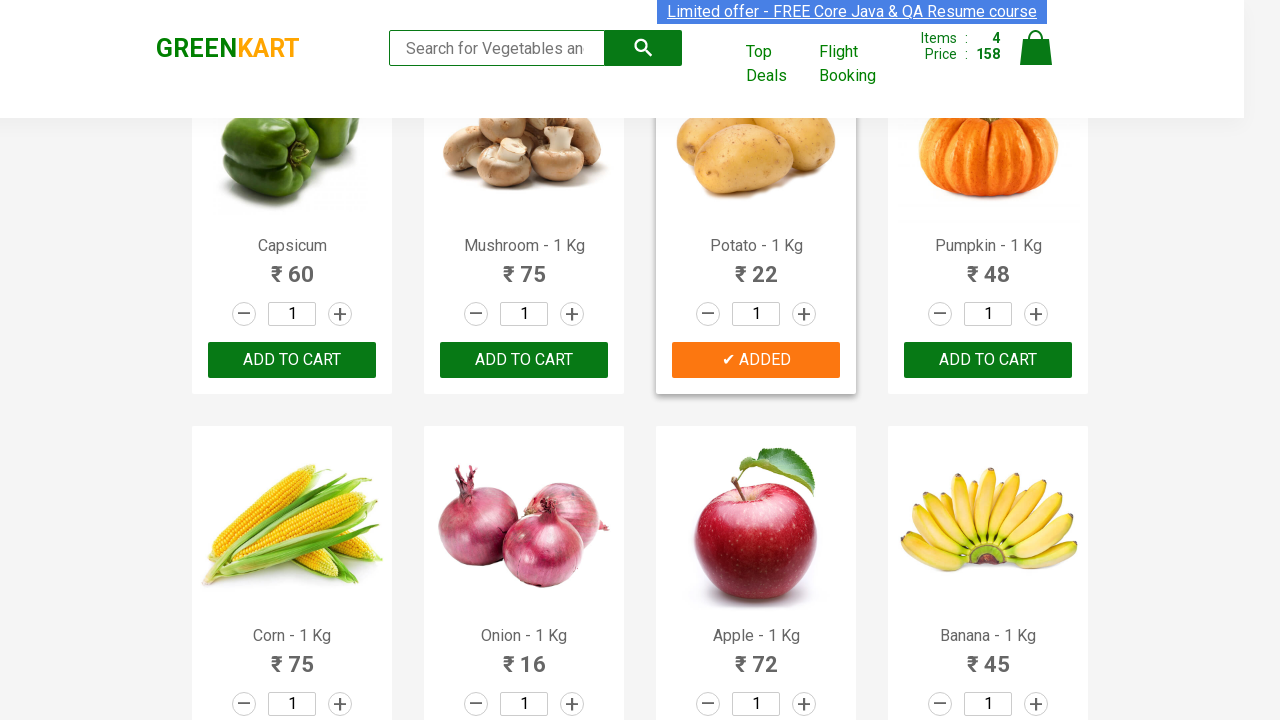